Tests an e-commerce application by adding multiple items to cart, proceeding to checkout, and applying a promo code

Starting URL: https://rahulshettyacademy.com/seleniumPractise/#/

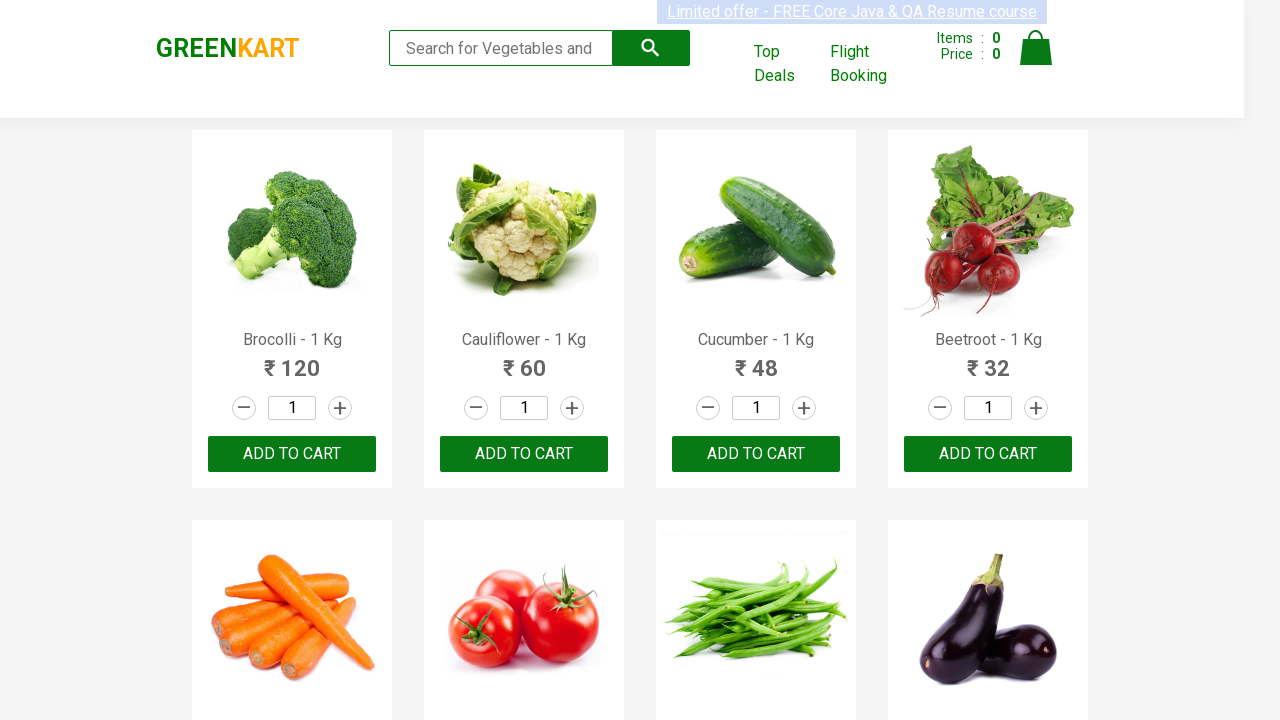

Retrieved all product name elements from the page
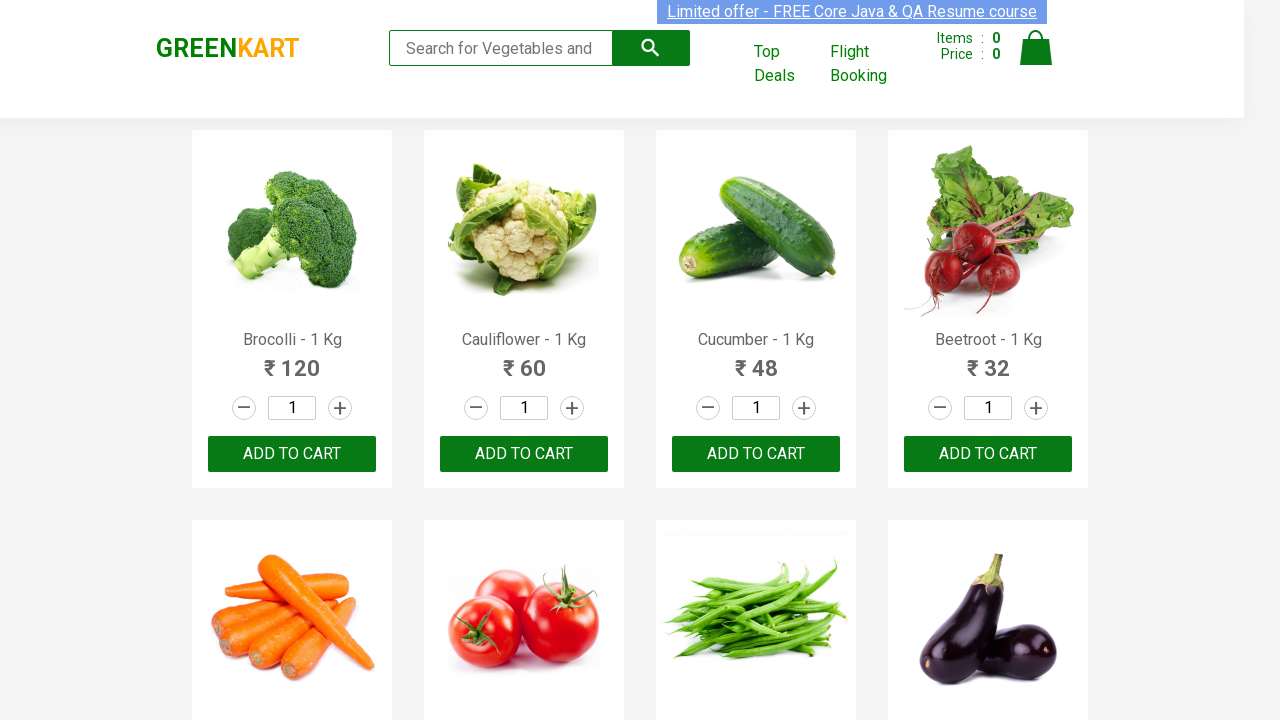

Retrieved text content from product at index 0
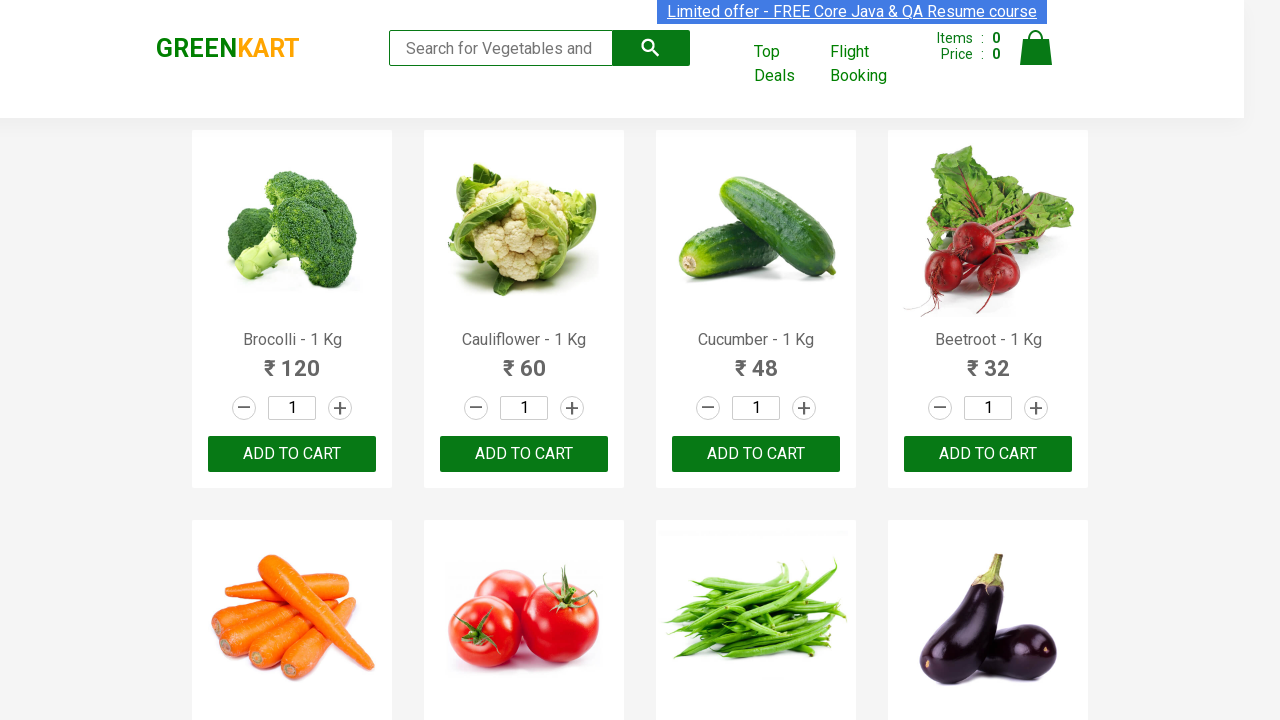

Clicked 'Add to cart' button for Brocolli at (292, 454) on div.product-action >> nth=0
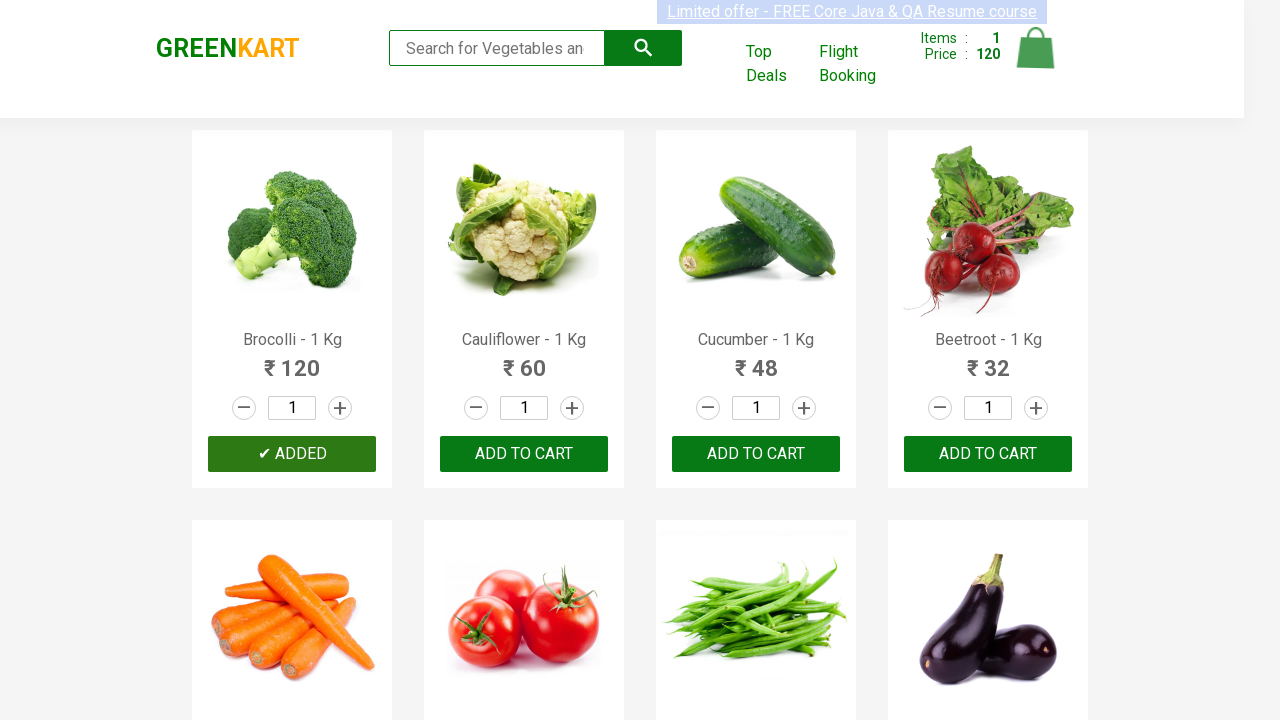

Retrieved text content from product at index 1
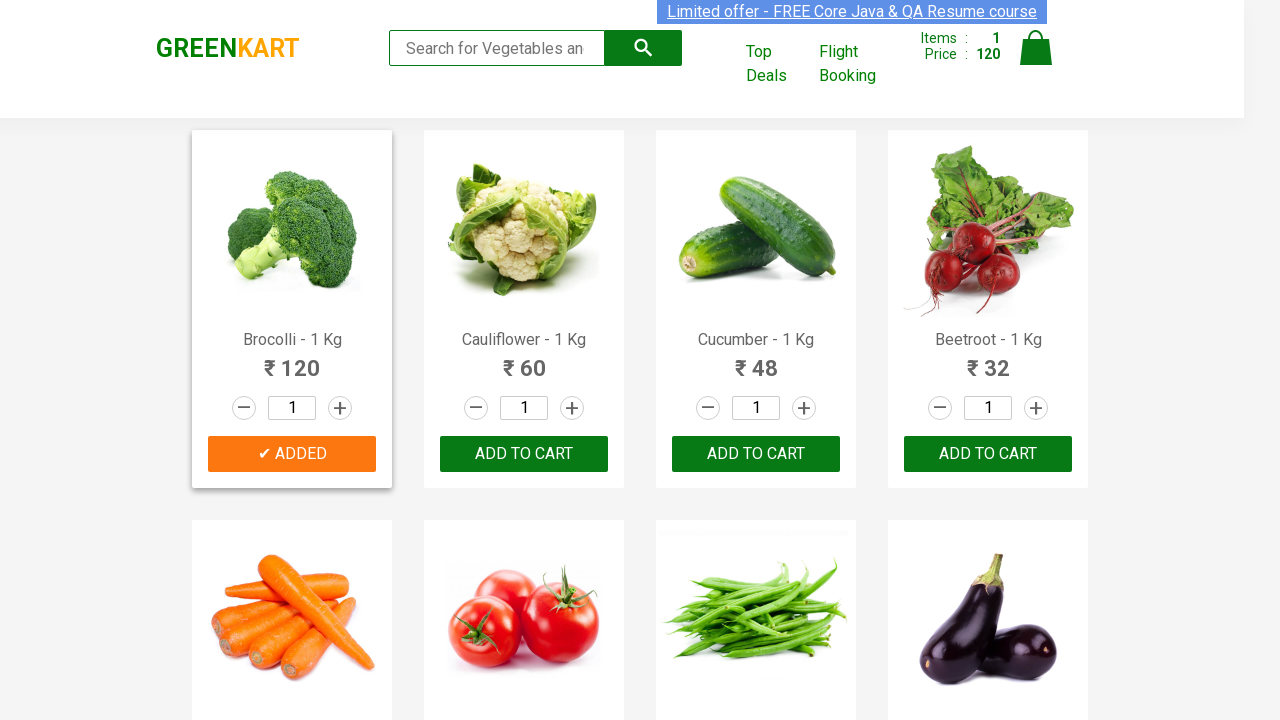

Retrieved text content from product at index 2
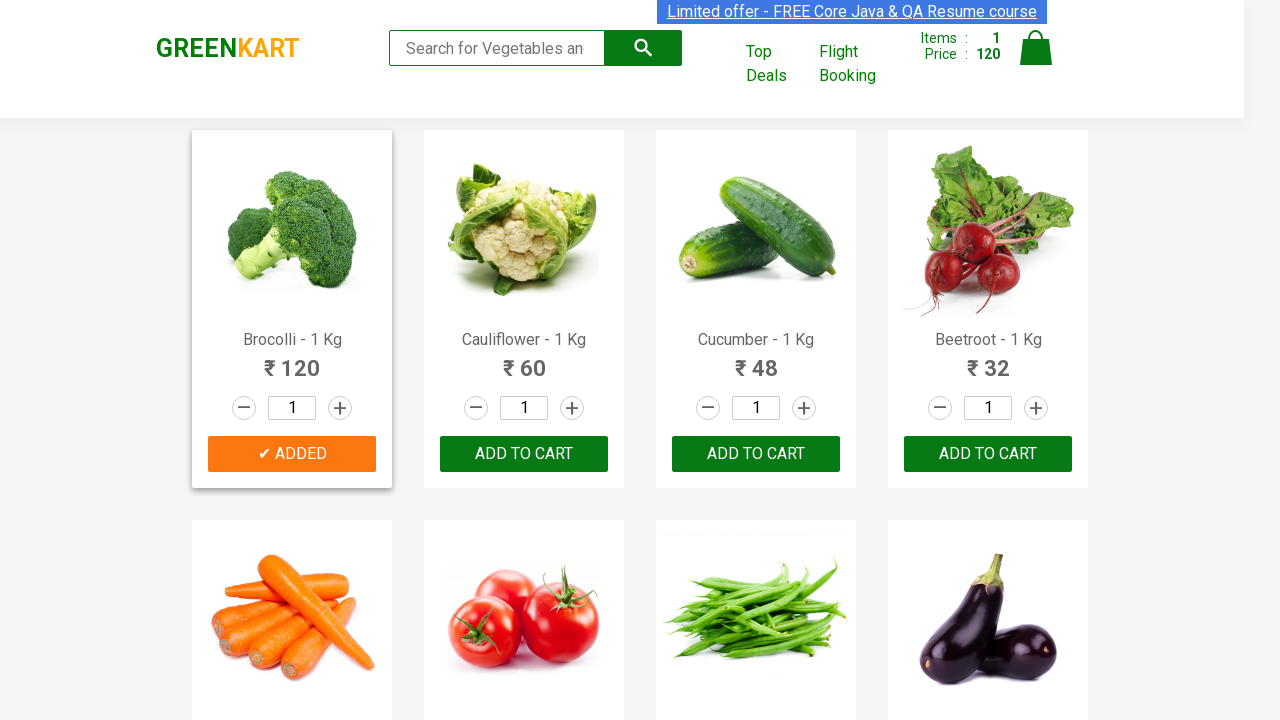

Clicked 'Add to cart' button for Cucumber at (756, 454) on div.product-action >> nth=2
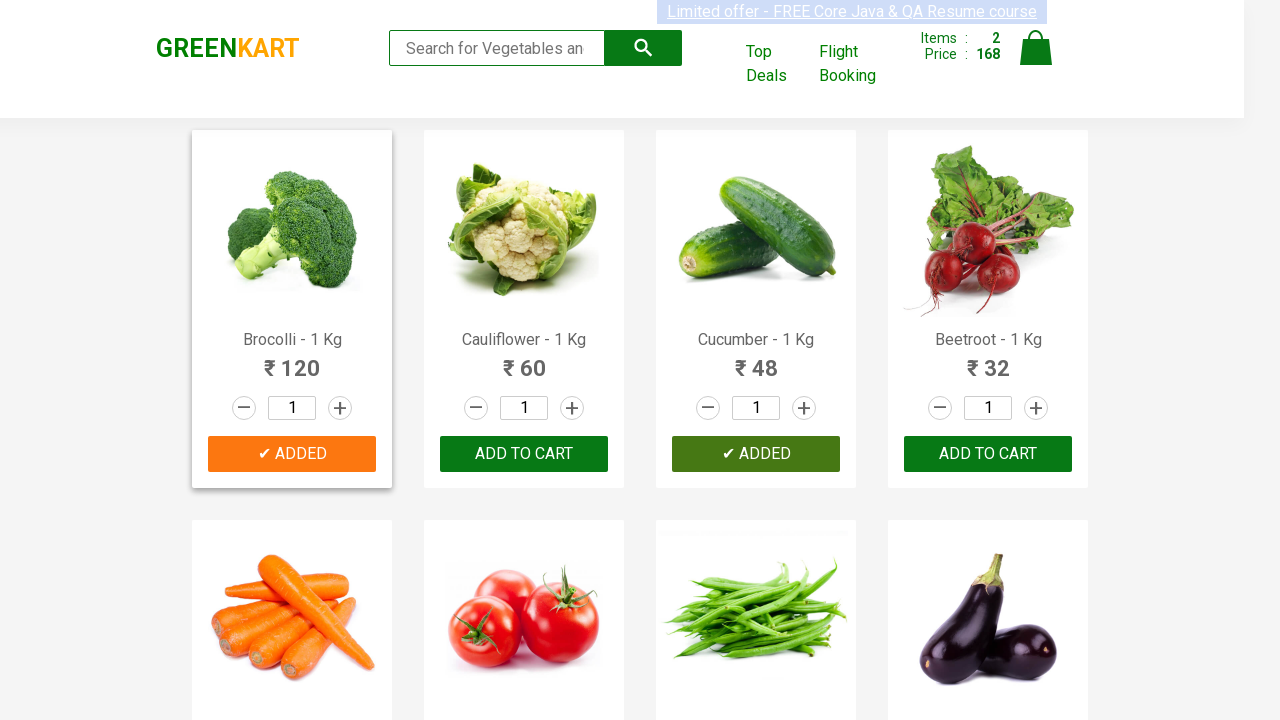

Retrieved text content from product at index 3
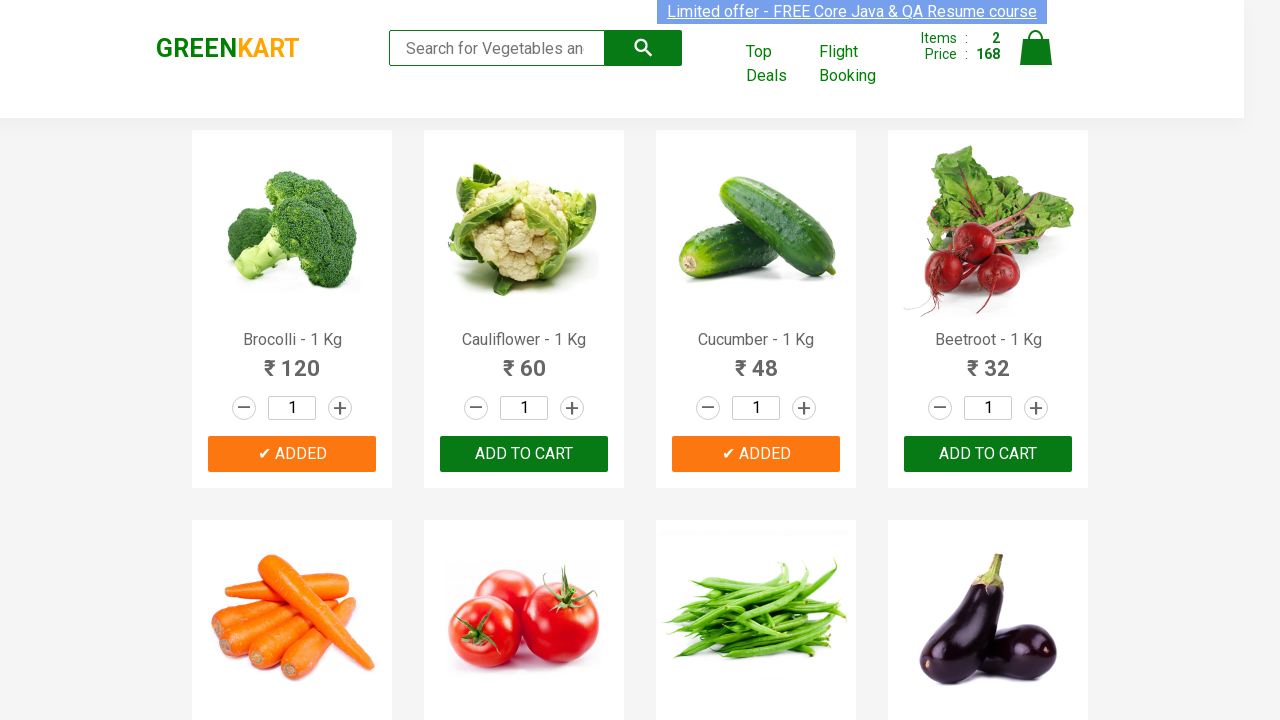

Retrieved text content from product at index 4
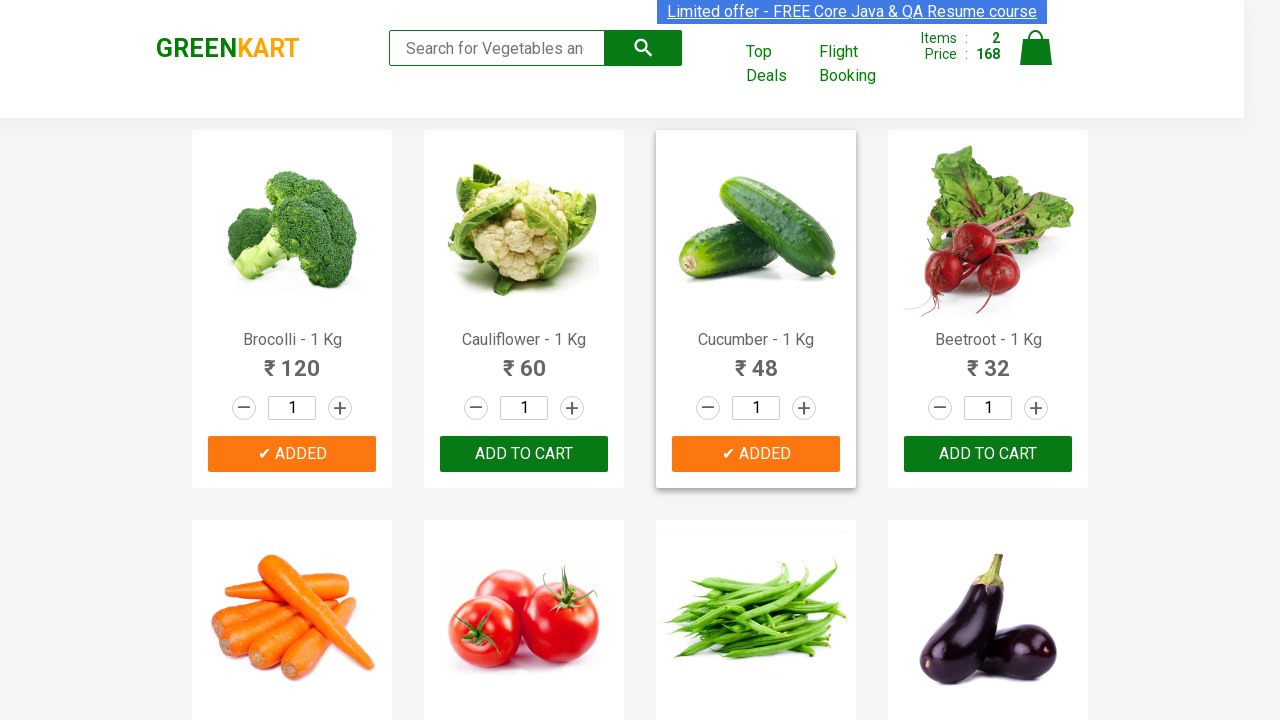

Retrieved text content from product at index 5
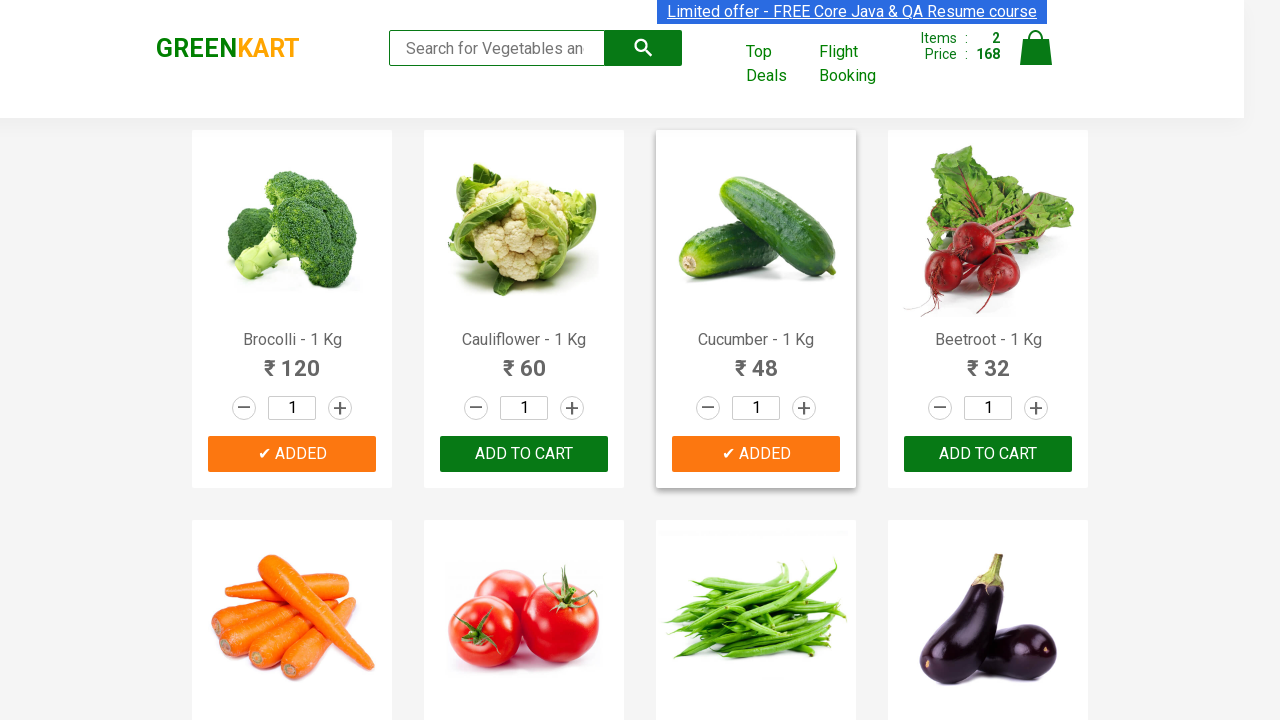

Clicked 'Add to cart' button for Tomato at (524, 360) on div.product-action >> nth=5
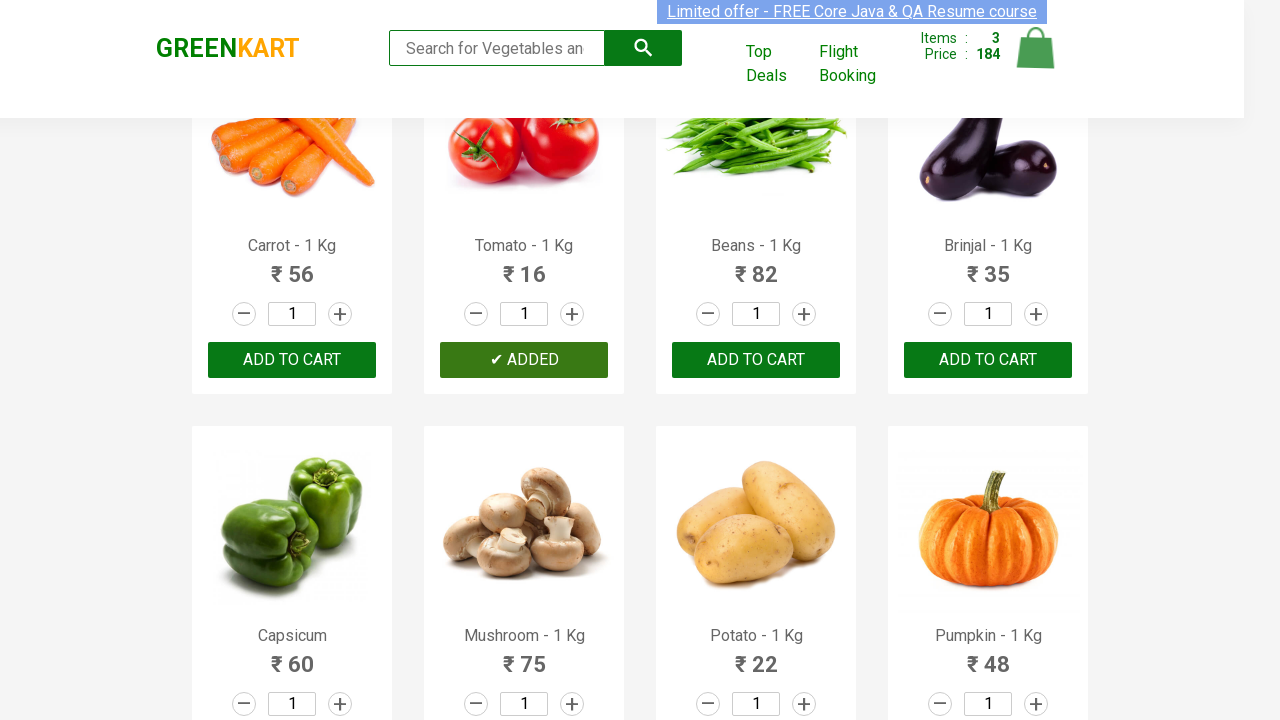

Clicked on the cart icon to view cart at (1036, 59) on a.cart-icon
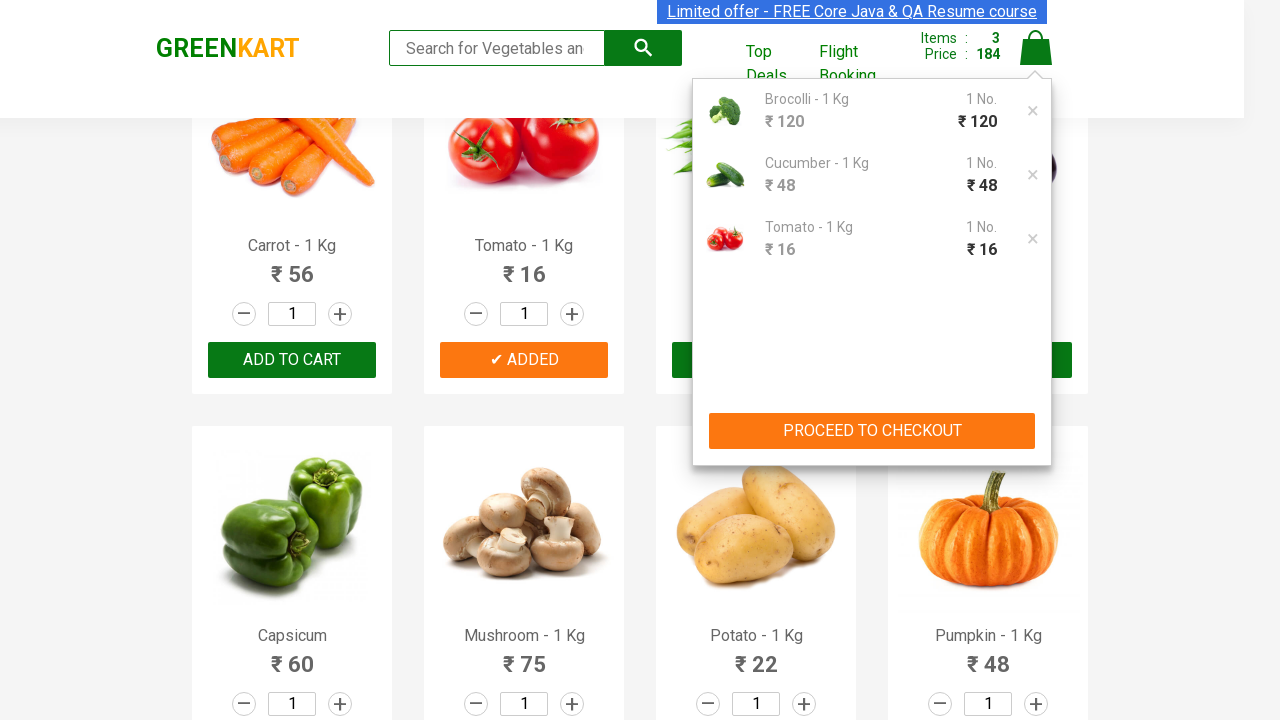

Clicked 'PROCEED TO CHECKOUT' button at (872, 431) on xpath=//button[text() = 'PROCEED TO CHECKOUT']
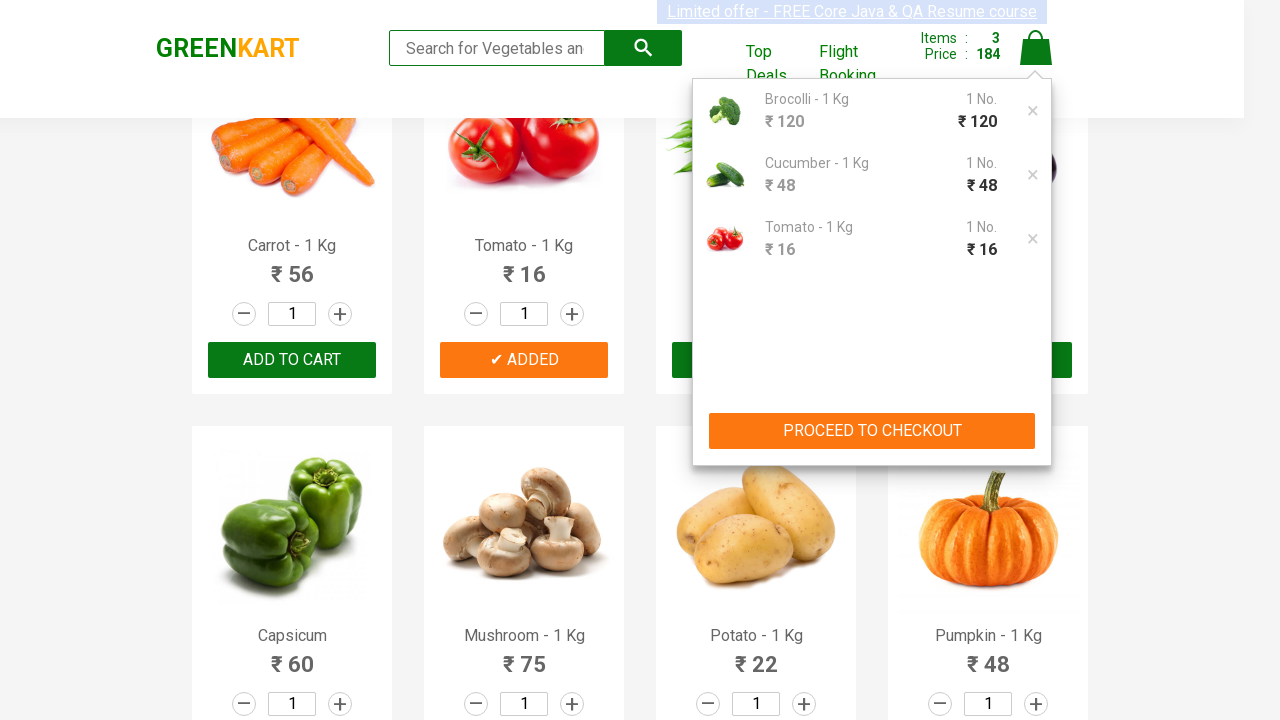

Entered promo code 'rahulshettyacademy' in the promo code input field on //input[@class = 'promoCode']
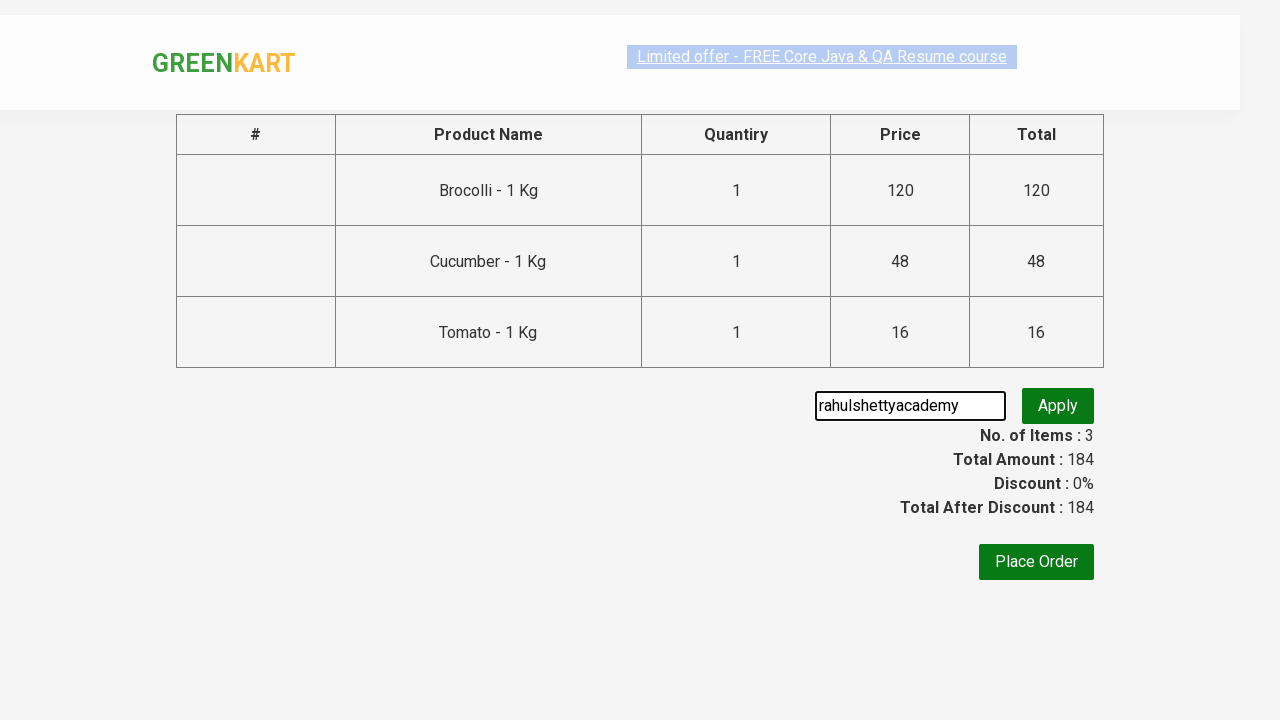

Clicked 'Apply' button to apply the promo code at (1058, 408) on .promoBtn
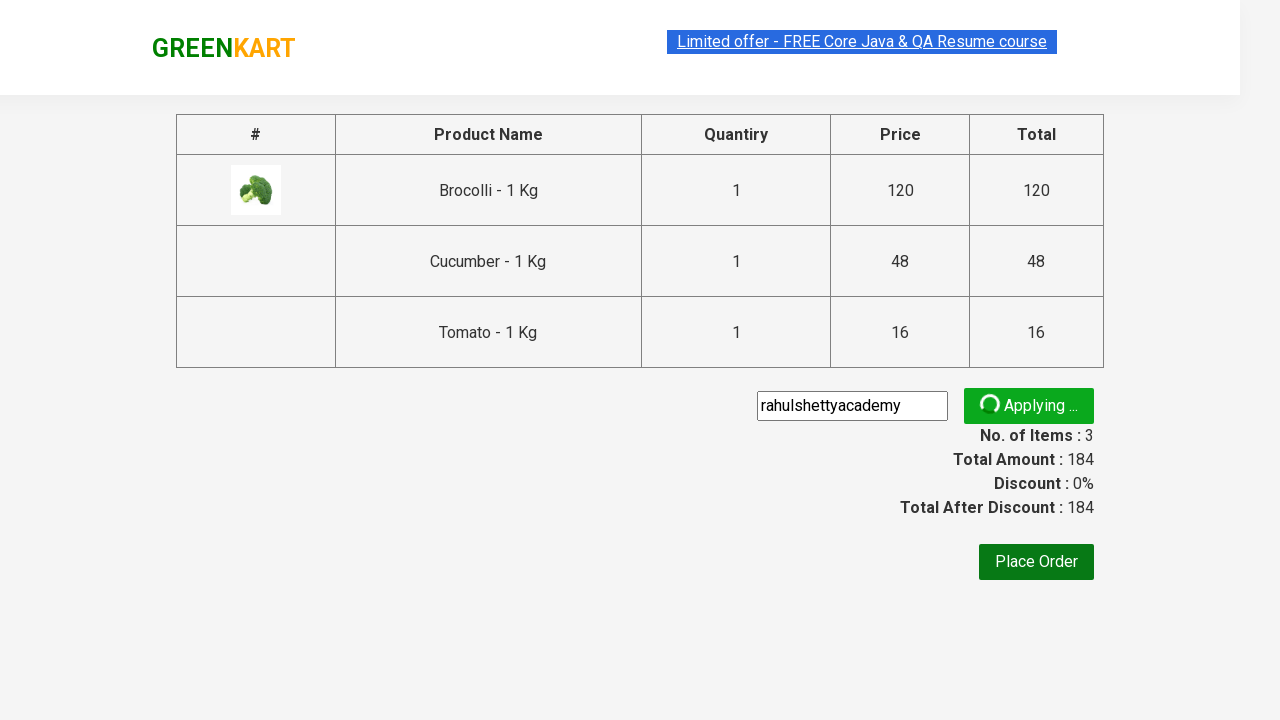

Waited for promo info message to appear on the page
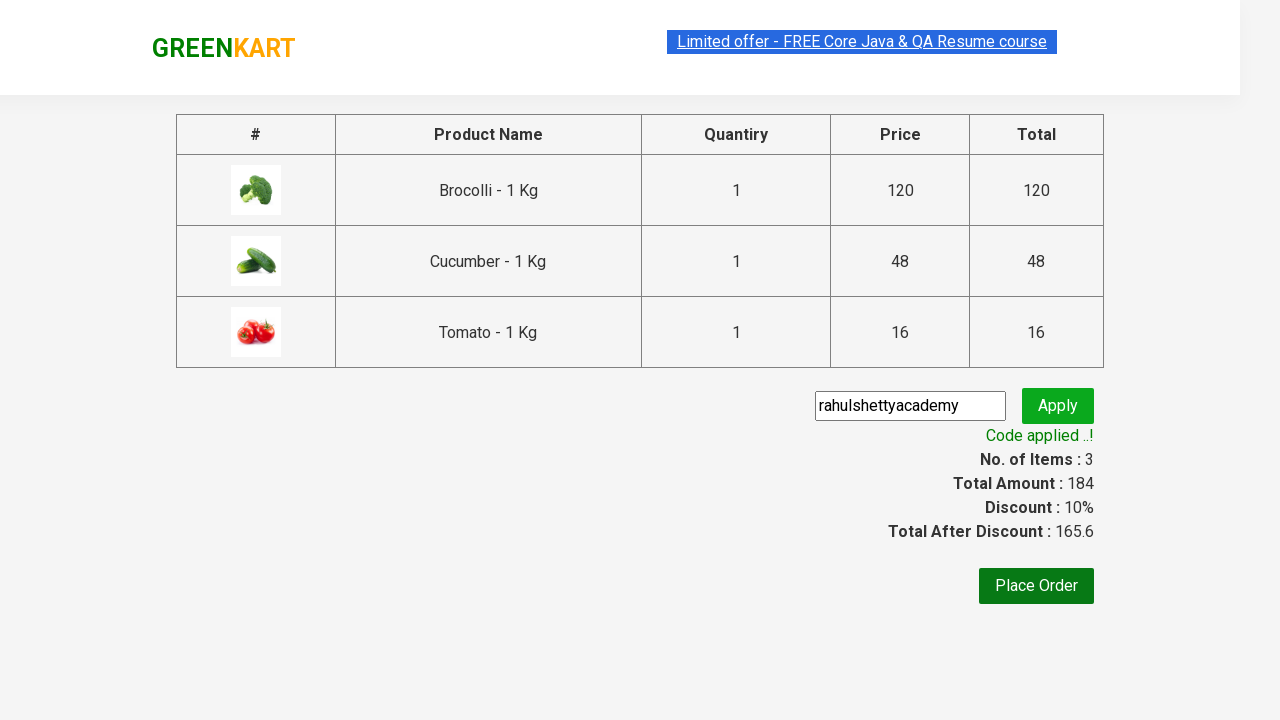

Retrieved promo info text: Code applied ..!
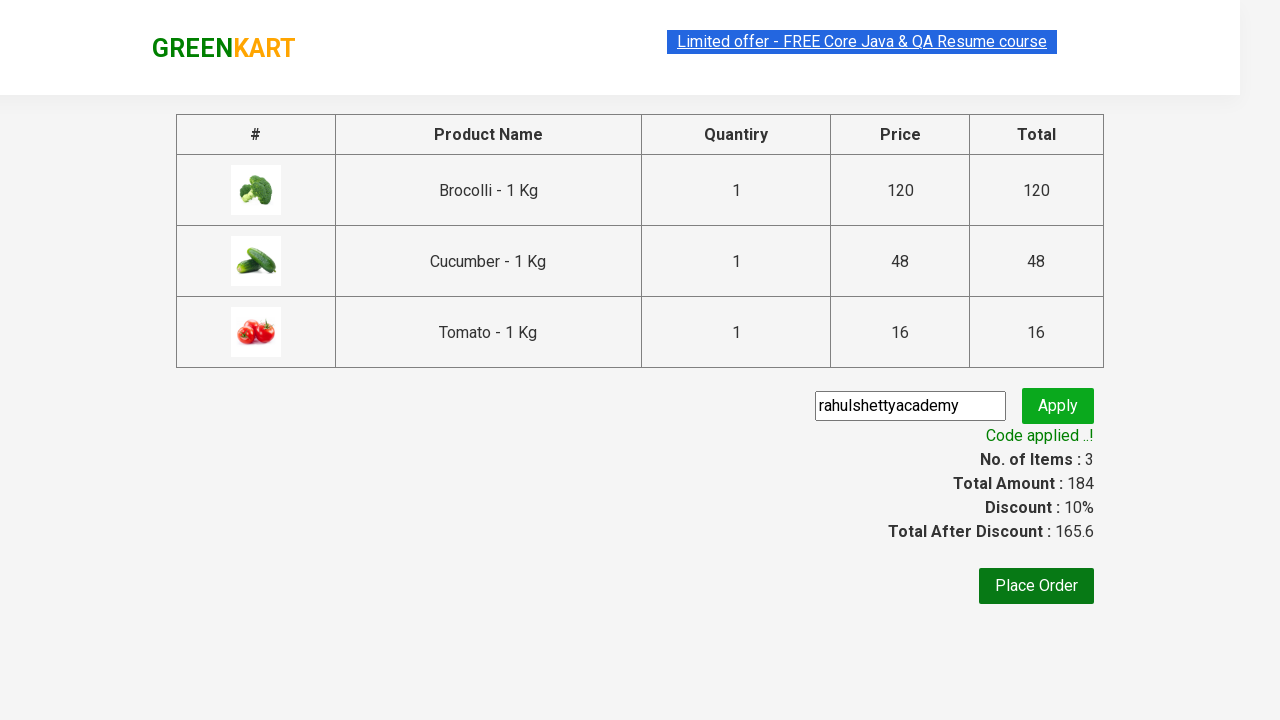

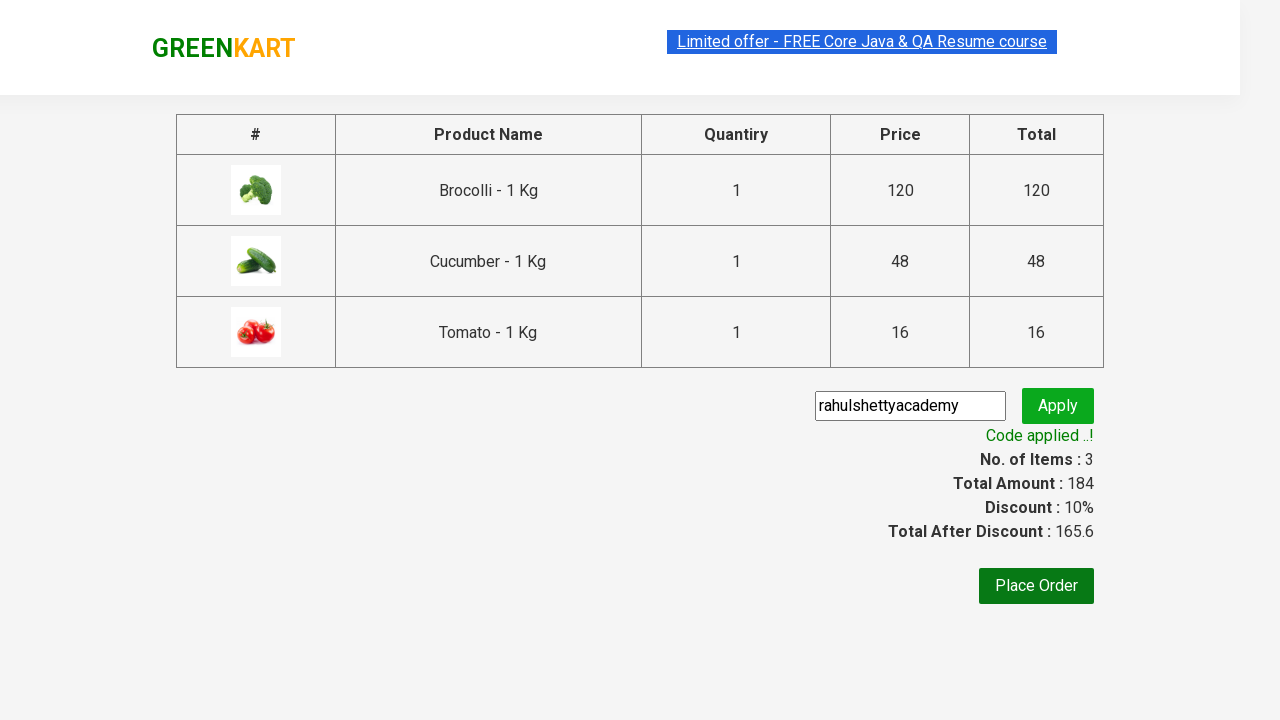